Tests keyboard keys by typing in a search bar and pressing Enter to search

Starting URL: http://omayo.blogspot.com

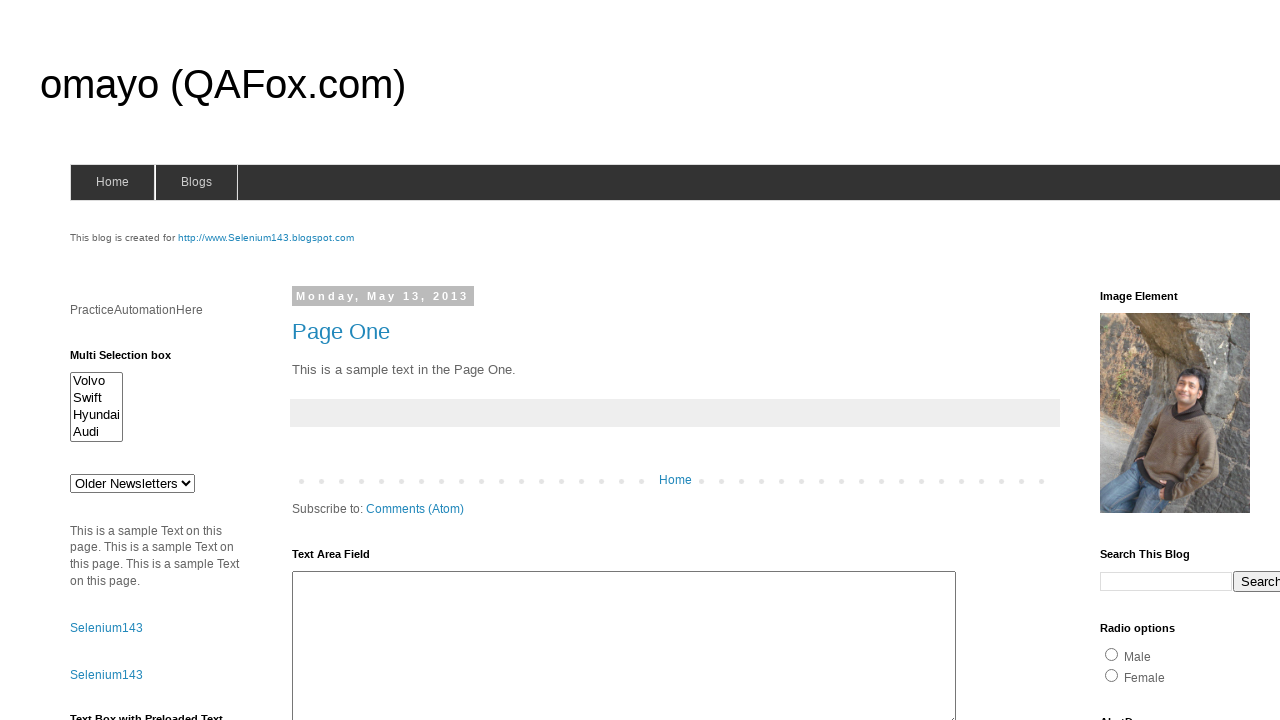

Typed 'Random' in the search bar on td.gsc-input > input
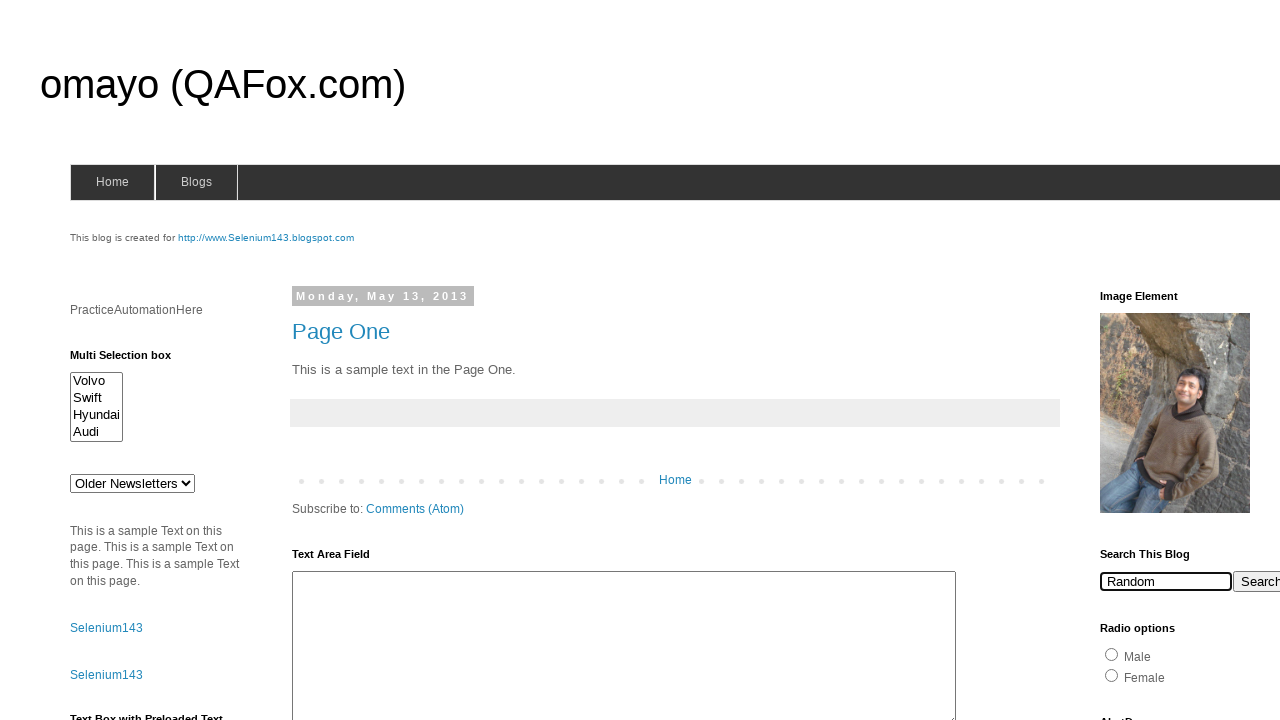

Pressed Enter key to search on td.gsc-input > input
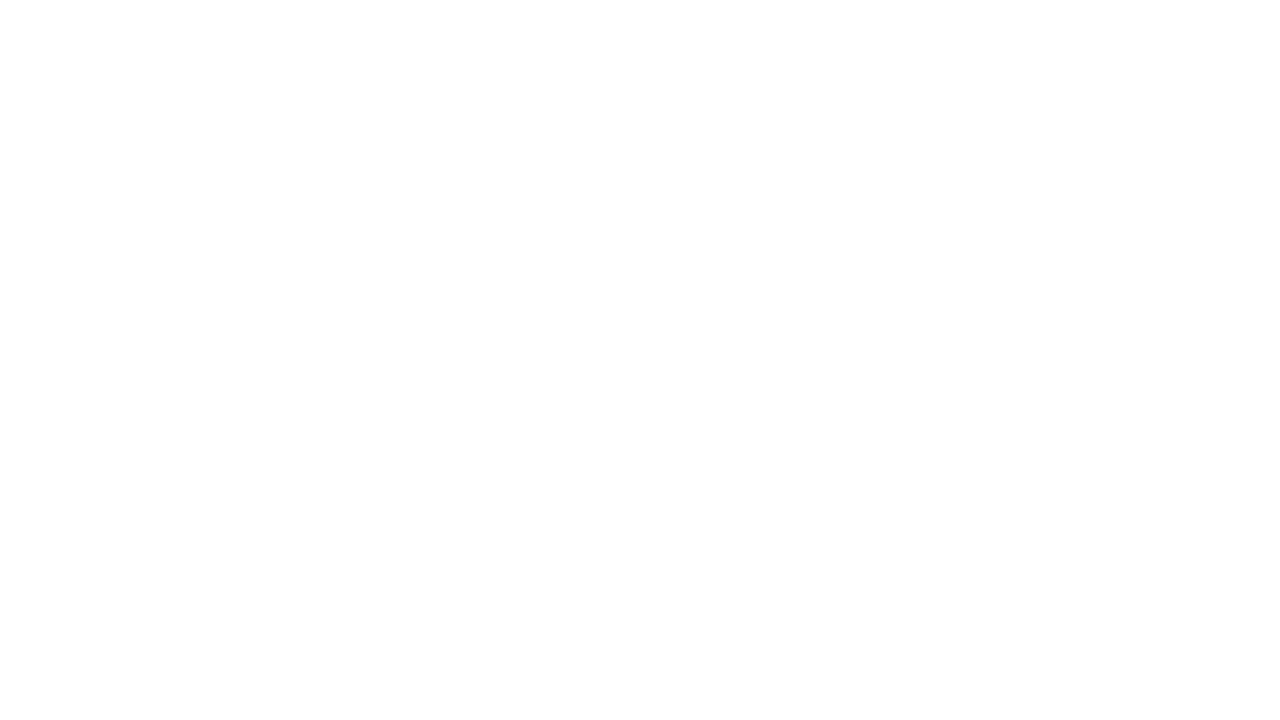

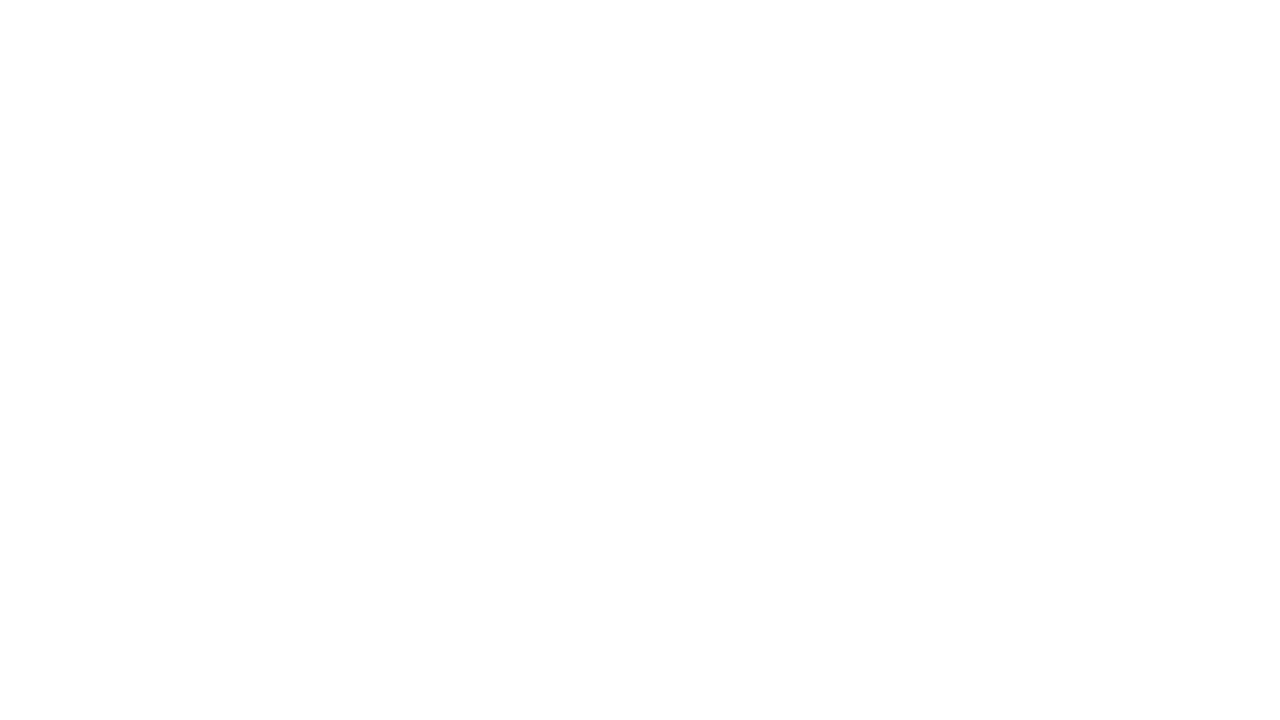